Tests checkbox and radio button interactions by clicking through multiple checkboxes and radio buttons on a form

Starting URL: http://only-testing-blog.blogspot.com/2014/01/textbox.html

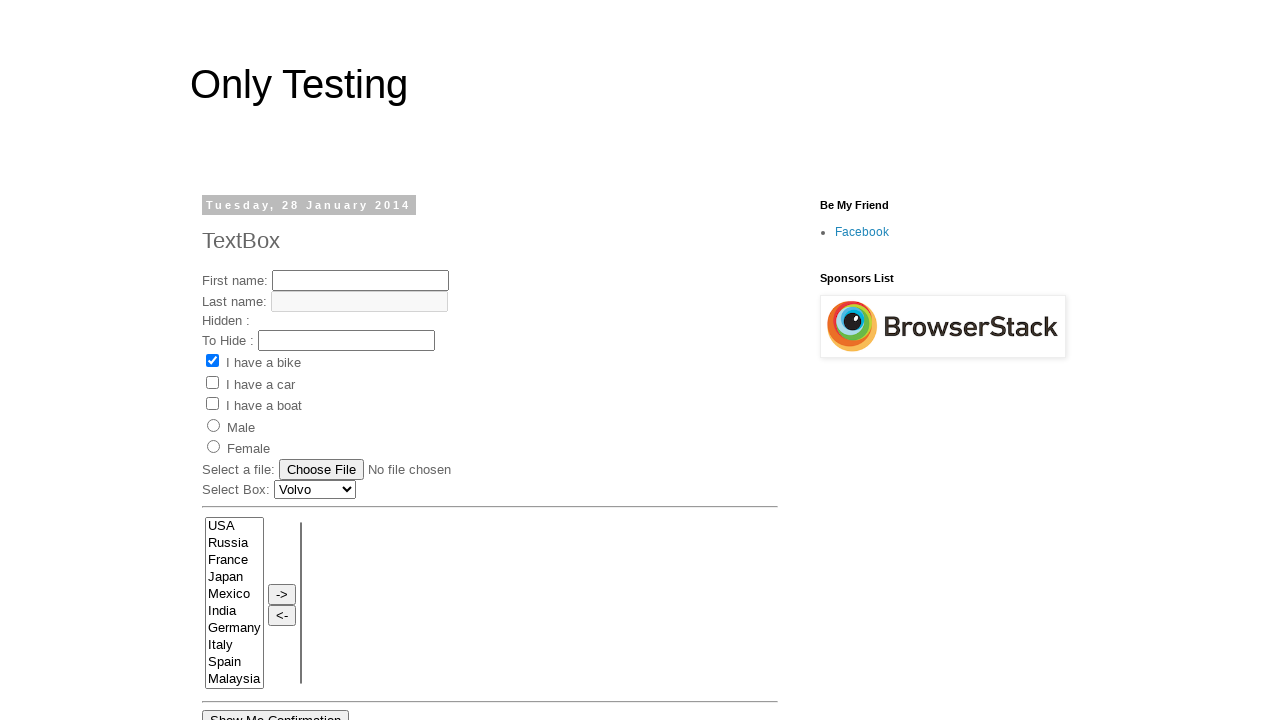

Clicked first checkbox at (212, 361) on #check1
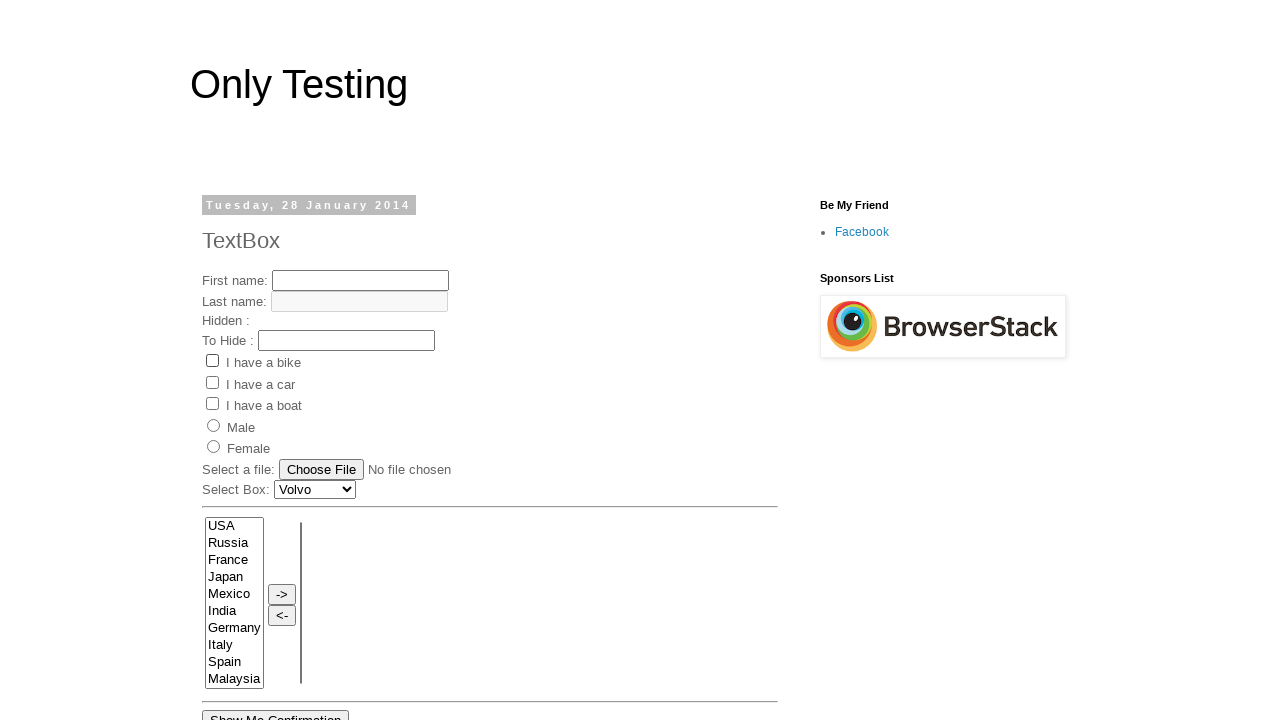

Clicked second checkbox at (212, 382) on #check2
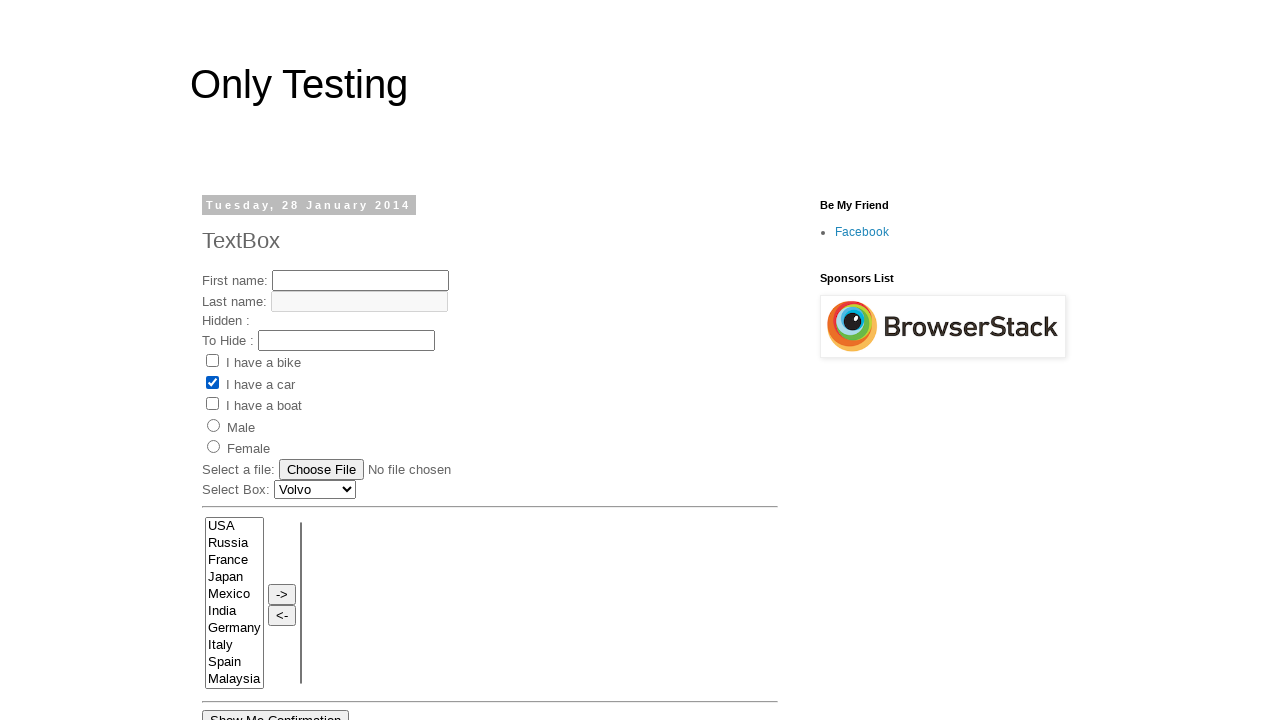

Clicked third checkbox at (212, 404) on #check3
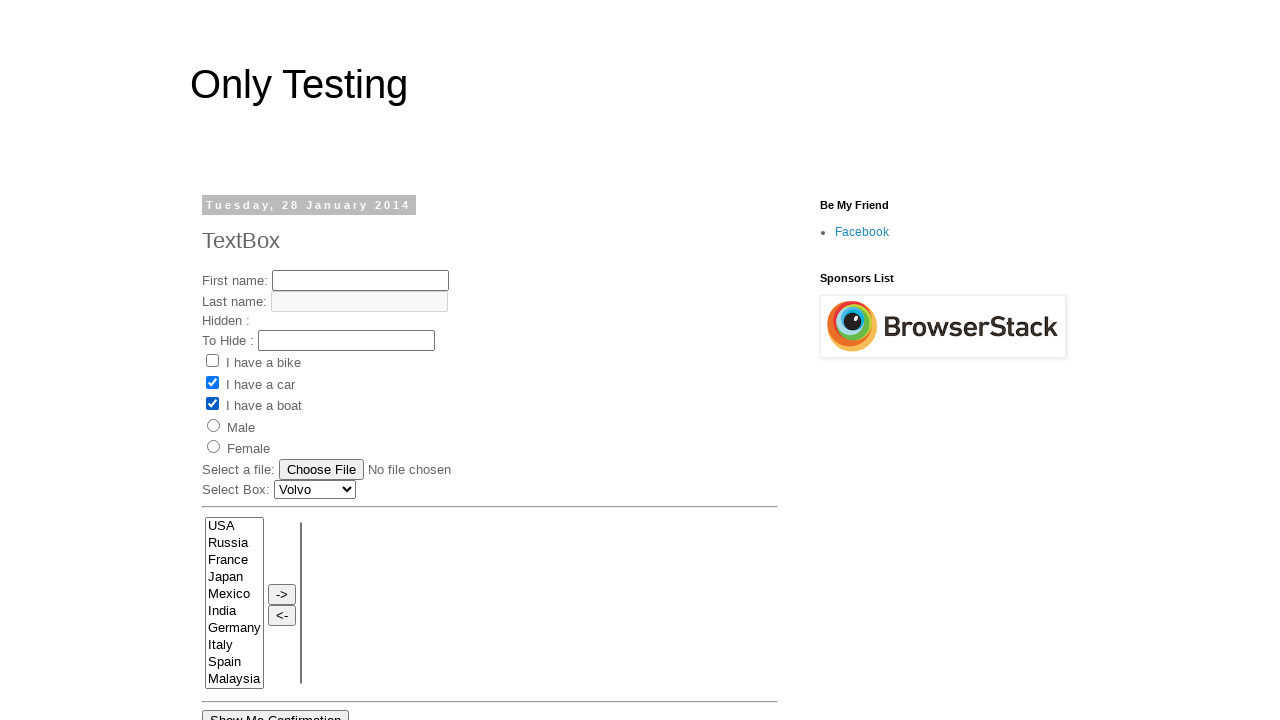

Clicked first radio button at (214, 425) on #radio1
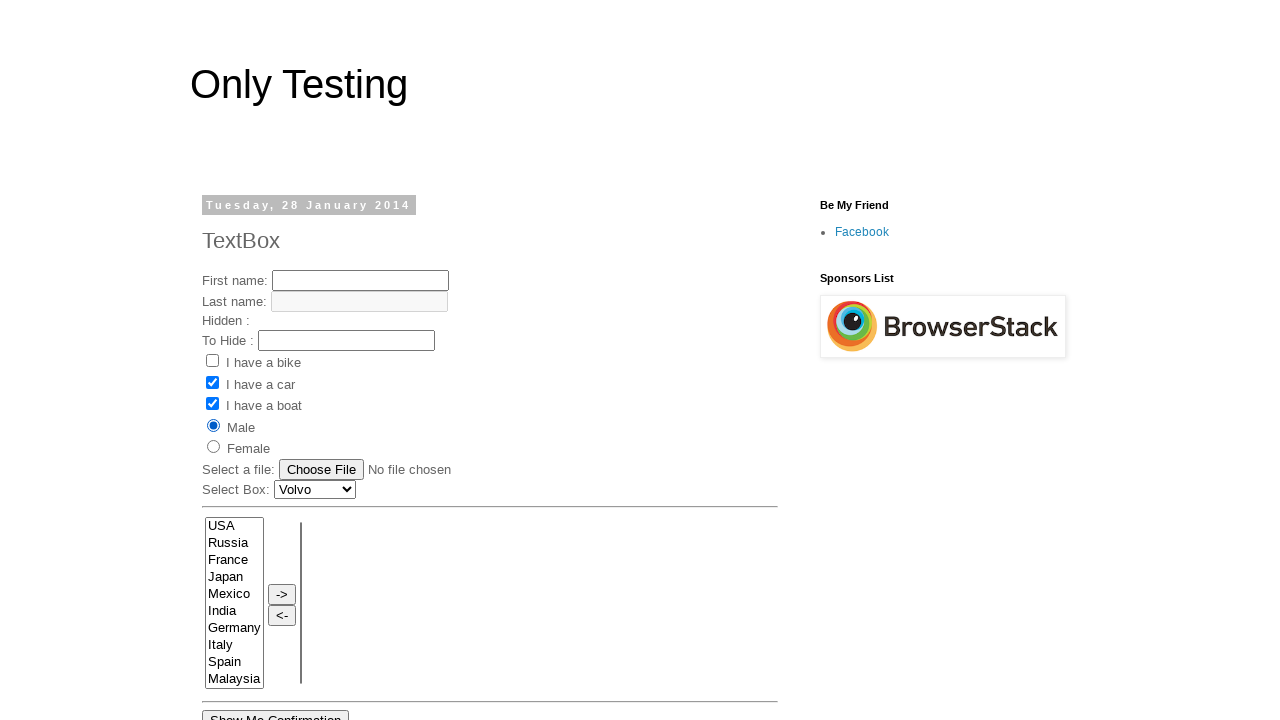

Clicked second radio button at (214, 447) on #radio2
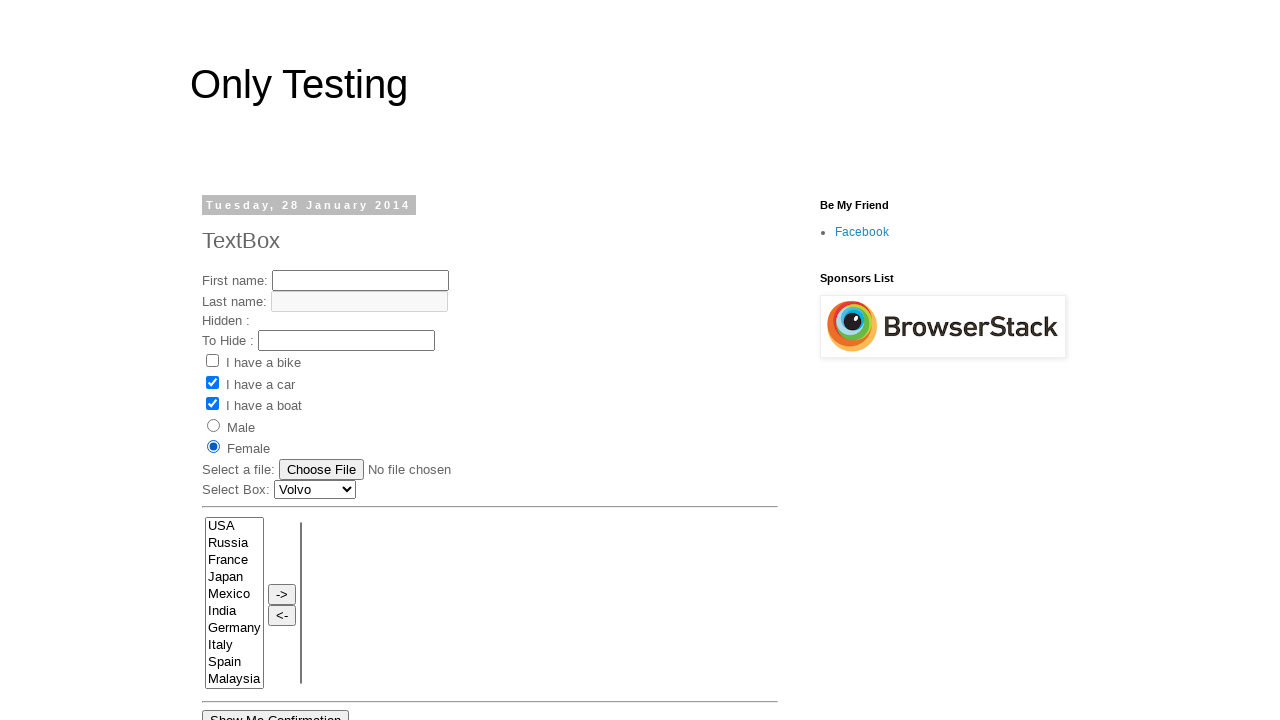

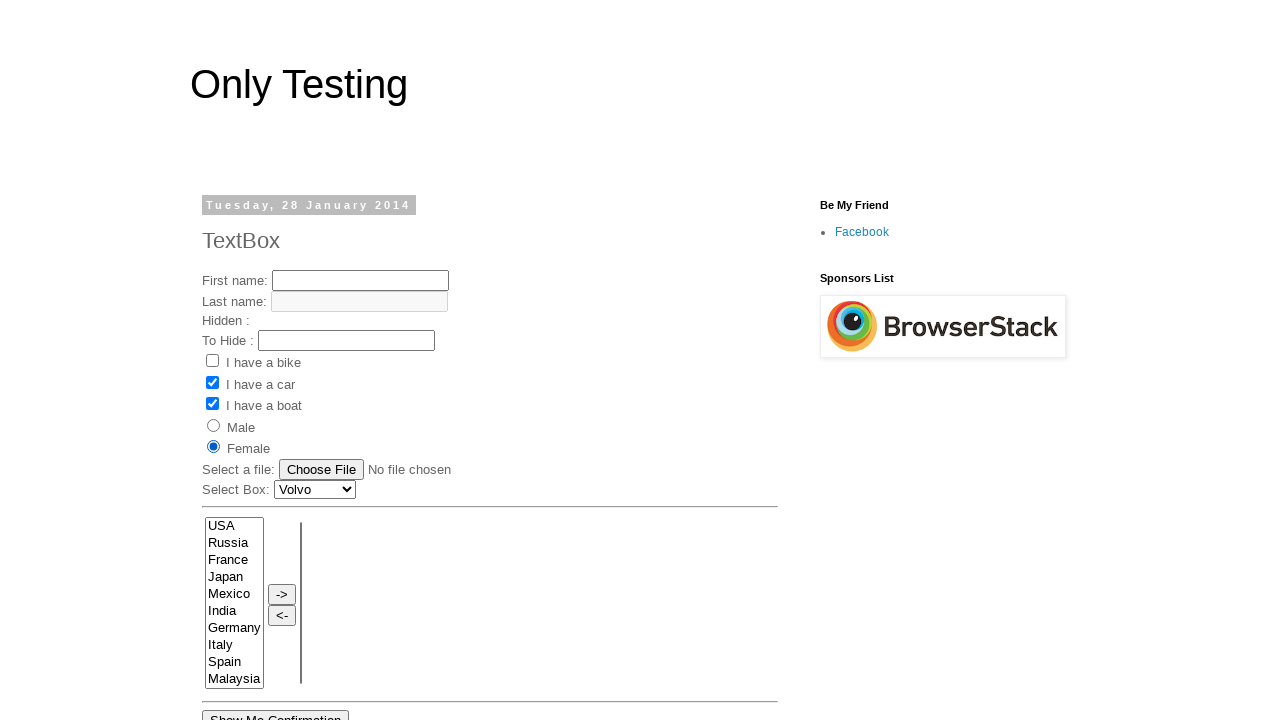